Tests responsive design of the Front Rules website by loading the home page and changing viewport to mobile size

Starting URL: https://front-rules.netlify.app/

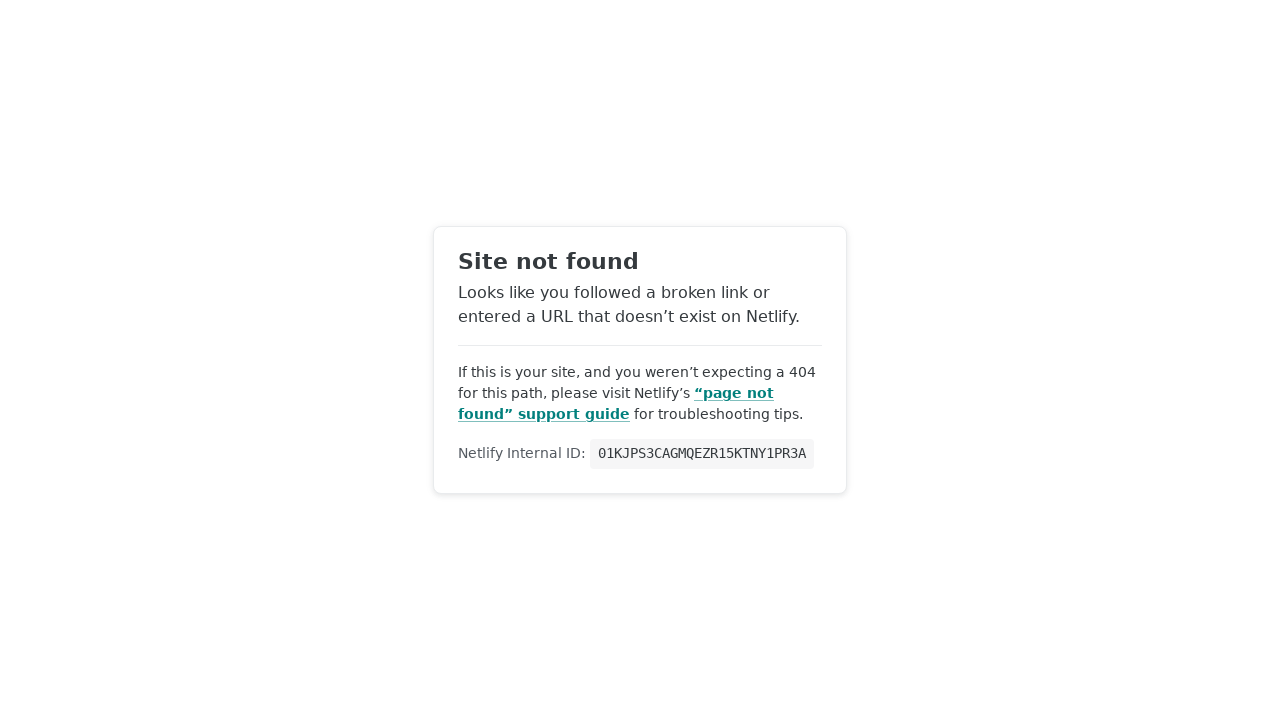

Home page loaded with networkidle state
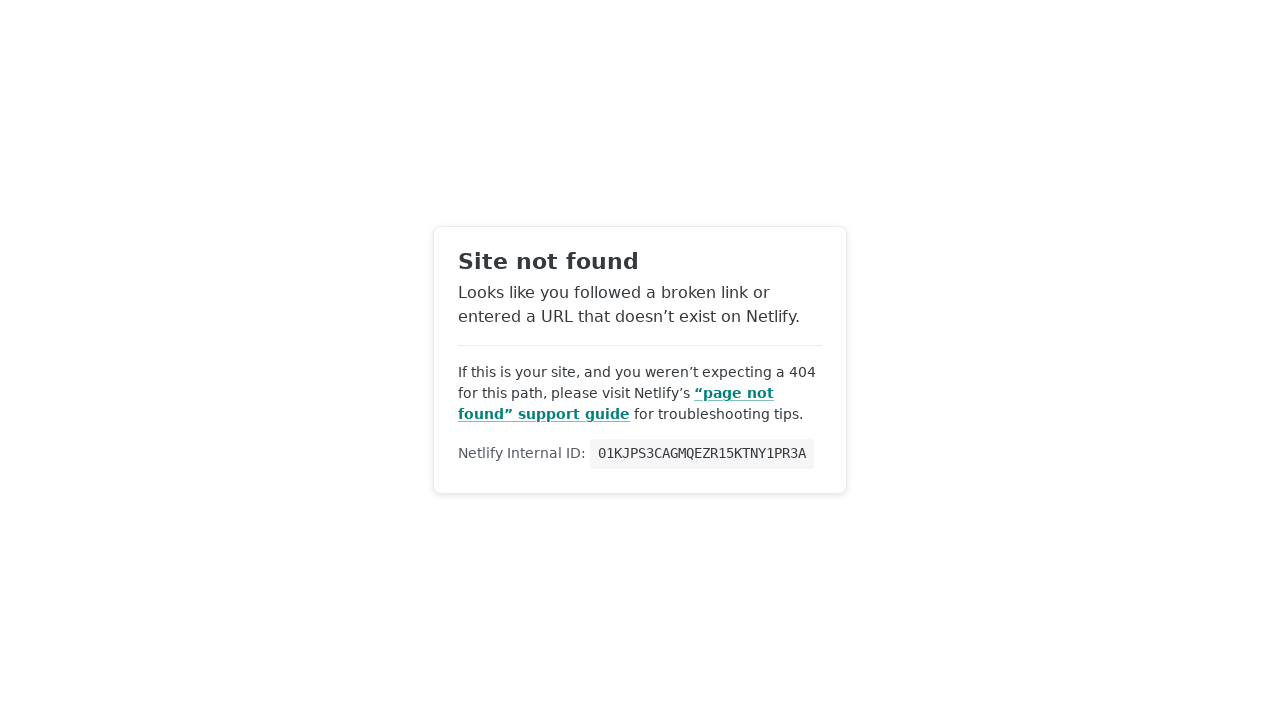

Viewport changed to mobile size (375x667)
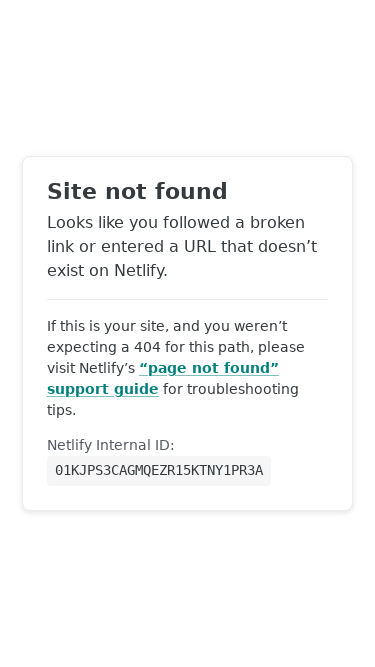

Waited 500ms for responsive design changes to apply
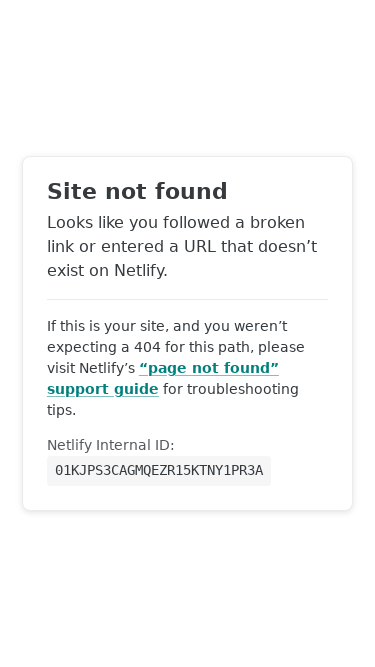

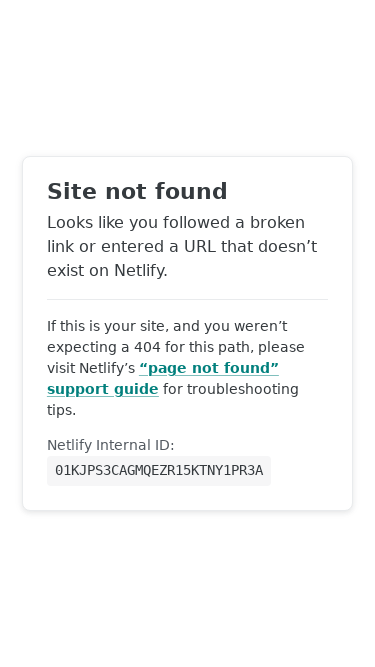